Checks if a specific slideshow image is displayed on the homepage

Starting URL: https://www.ctomsinc.com/

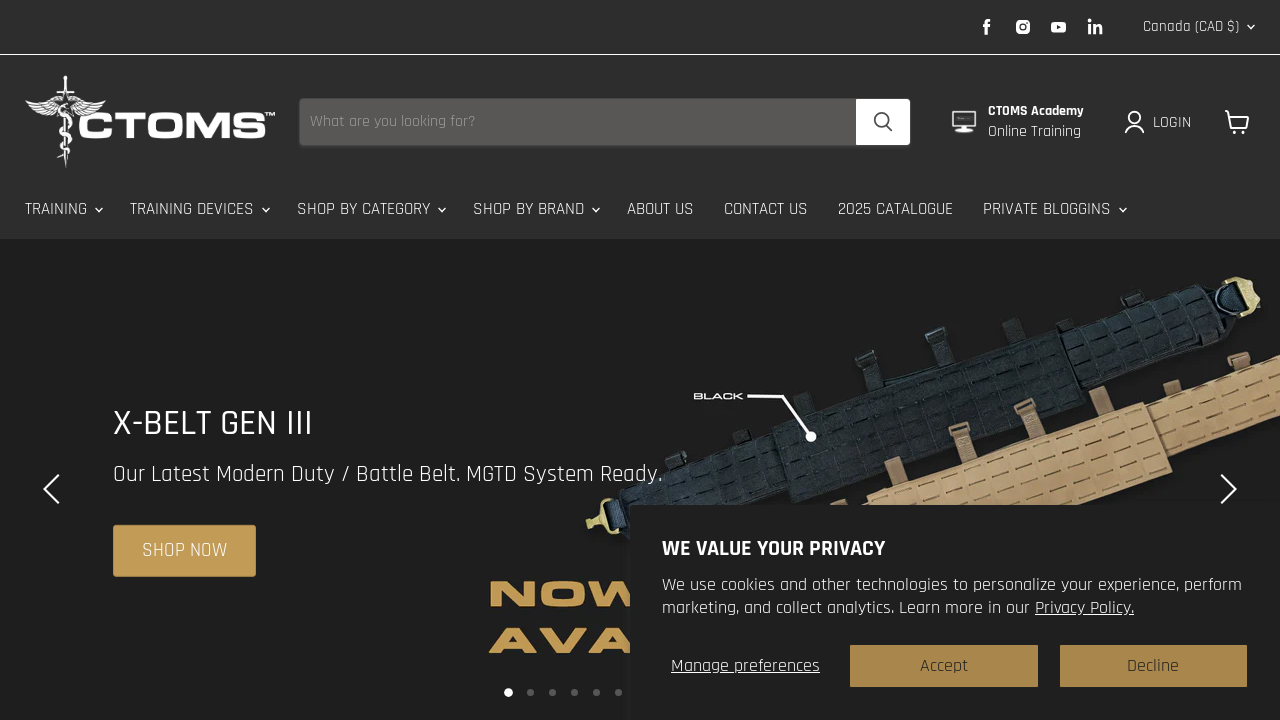

Waited for Firefly slideshow image to load
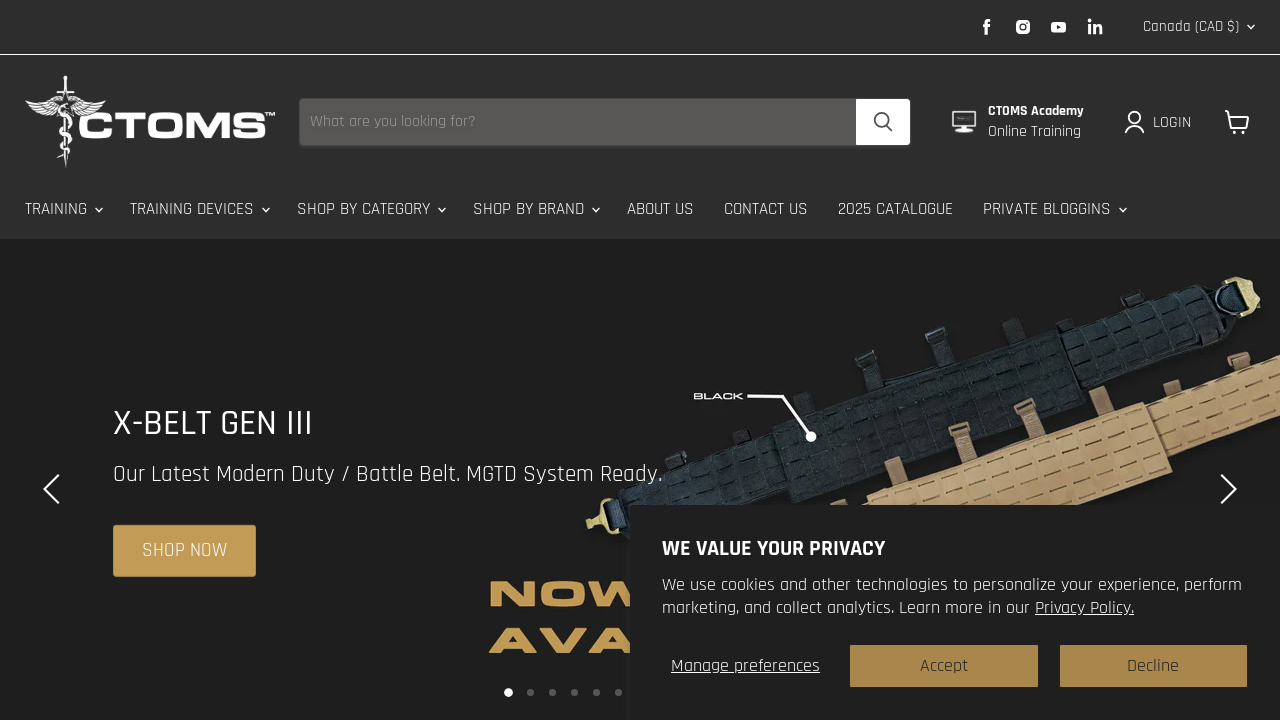

Located Firefly slideshow image element
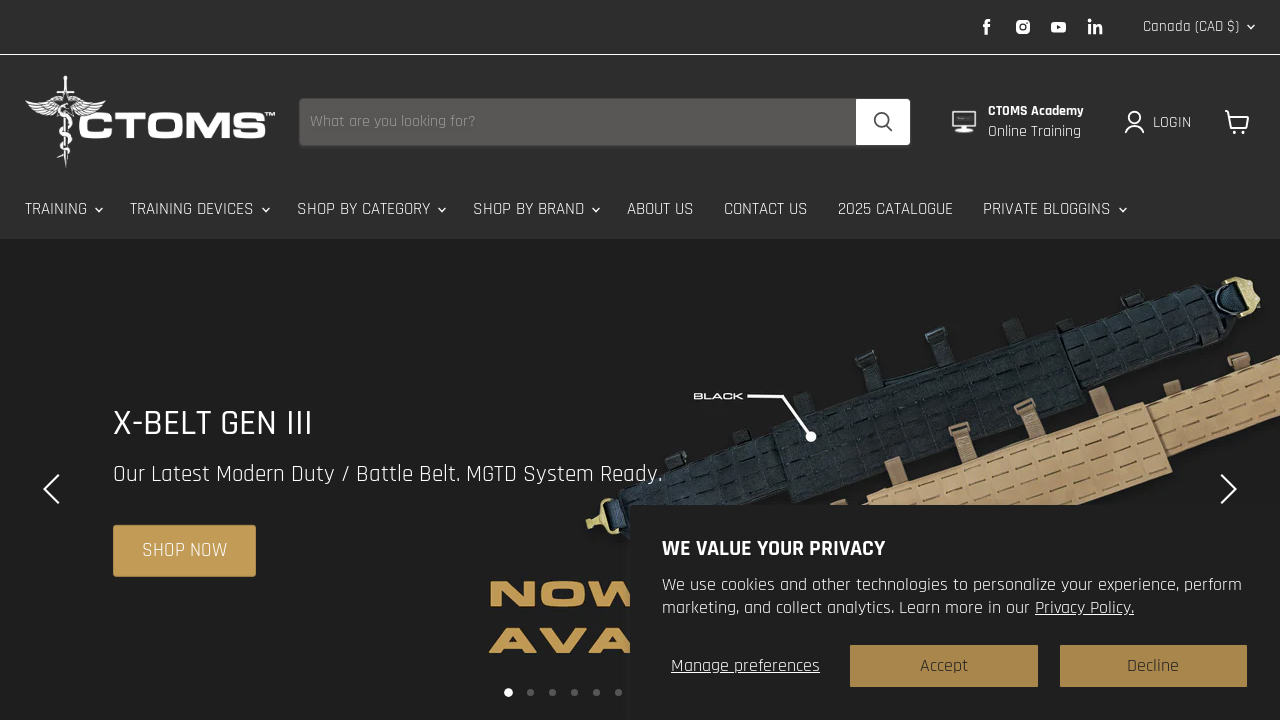

Checked if Firefly slideshow image is visible
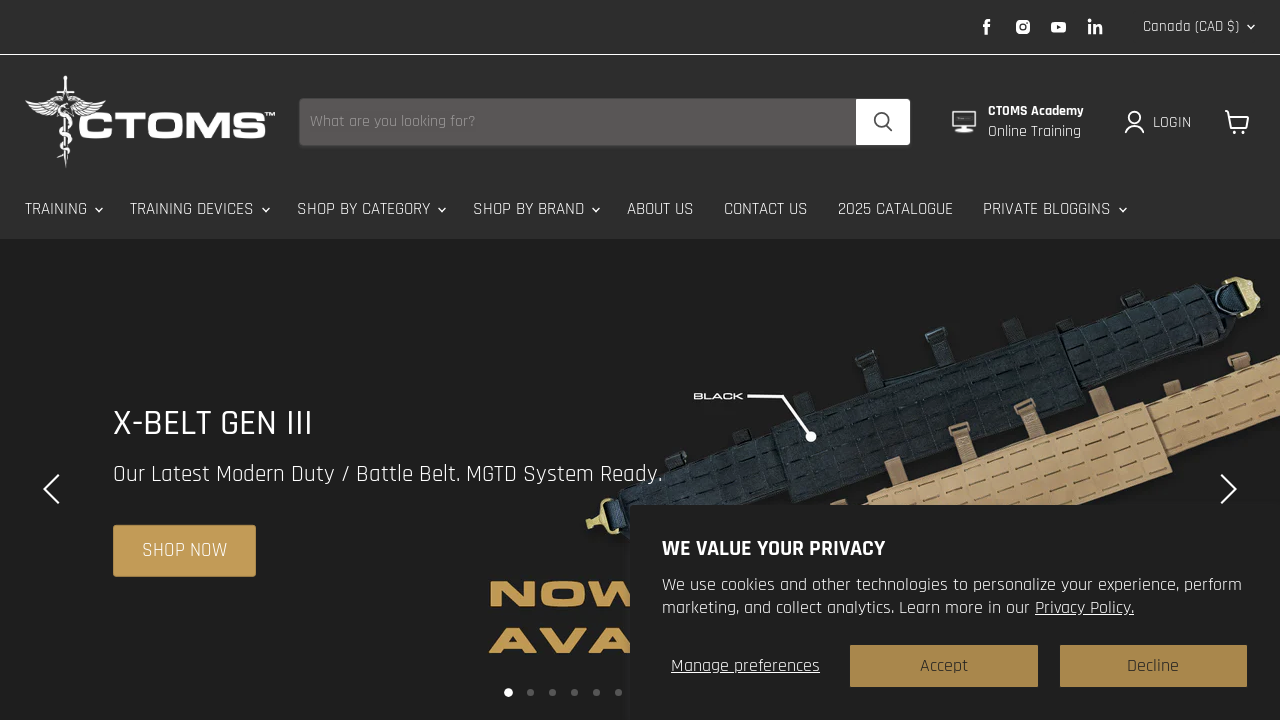

Firefly slideshow image is displayed on the homepage
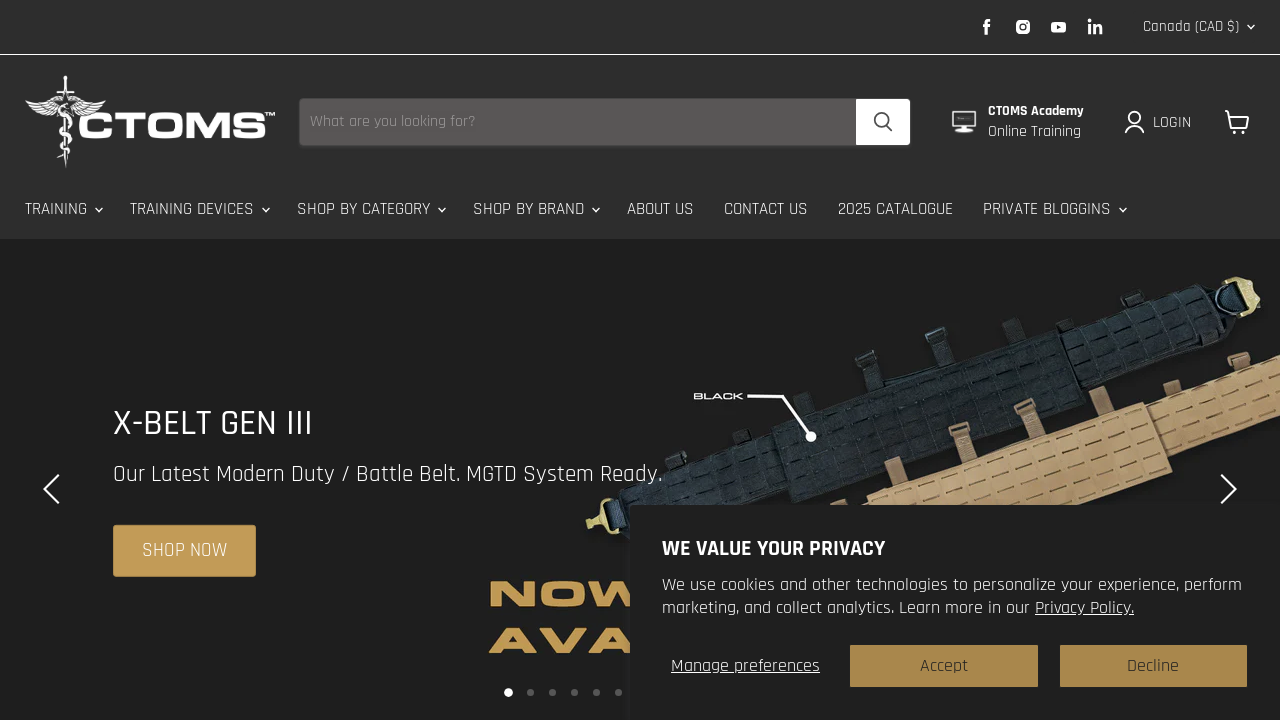

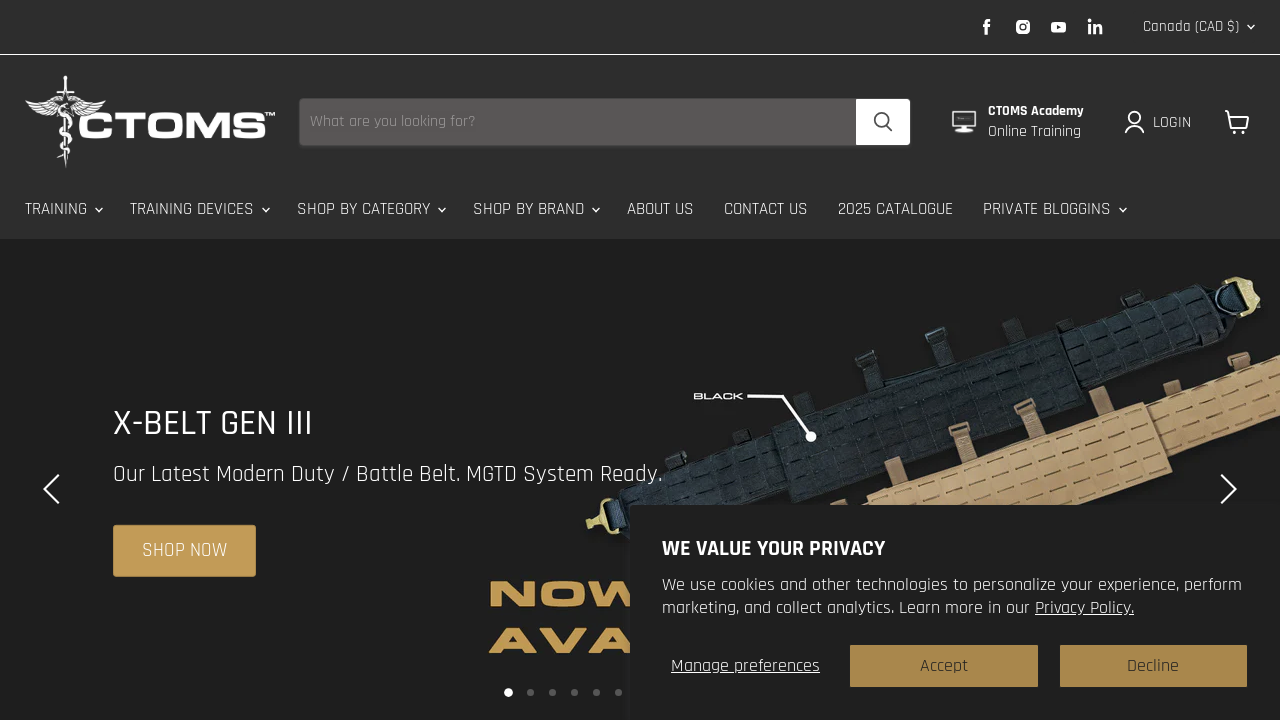